Tests explicit wait functionality by waiting for a name input field to become visible and then clicking on it to verify it is enabled

Starting URL: https://testautomationpractice.blogspot.com/

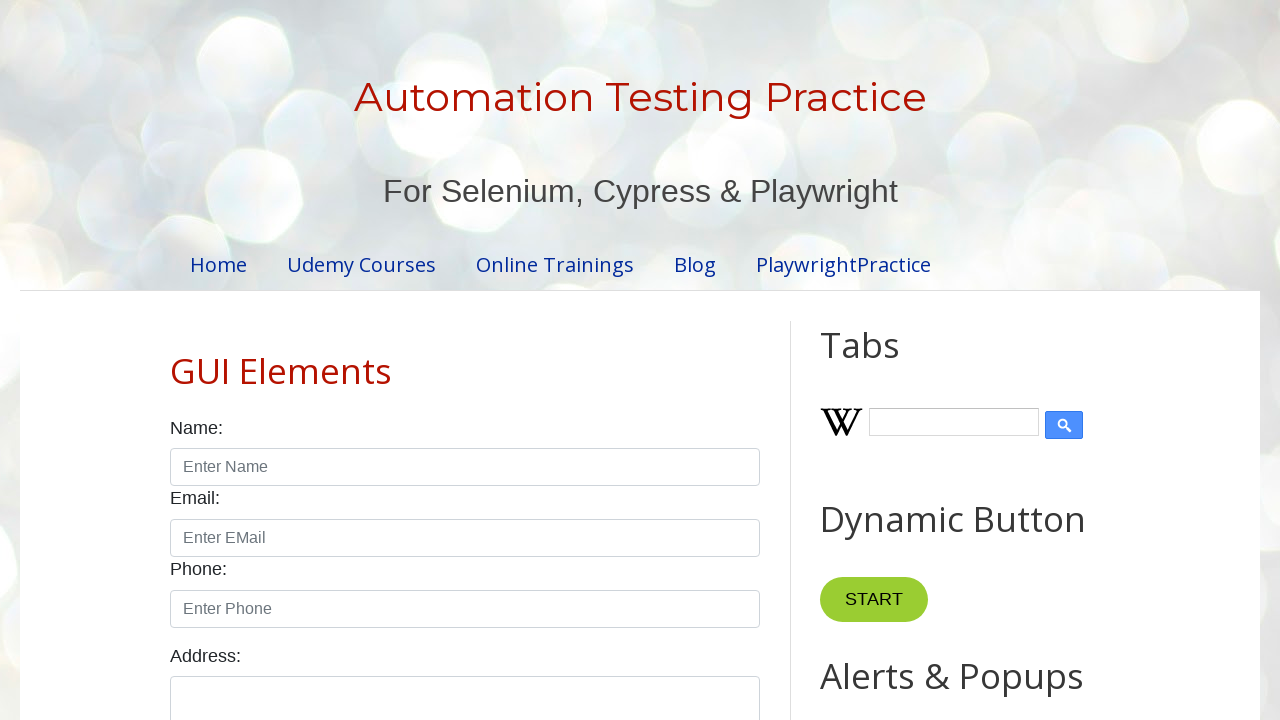

Waited for name input field to become visible
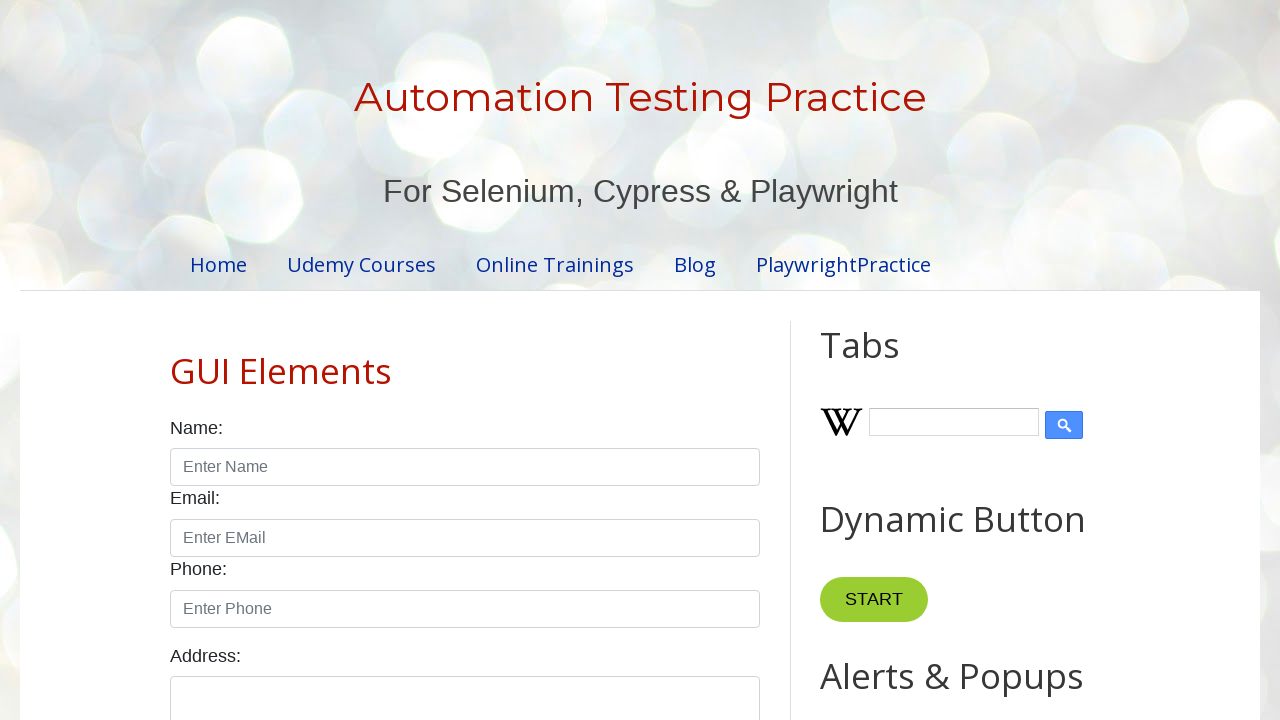

Clicked on the name input field to verify it is enabled at (465, 467) on #name
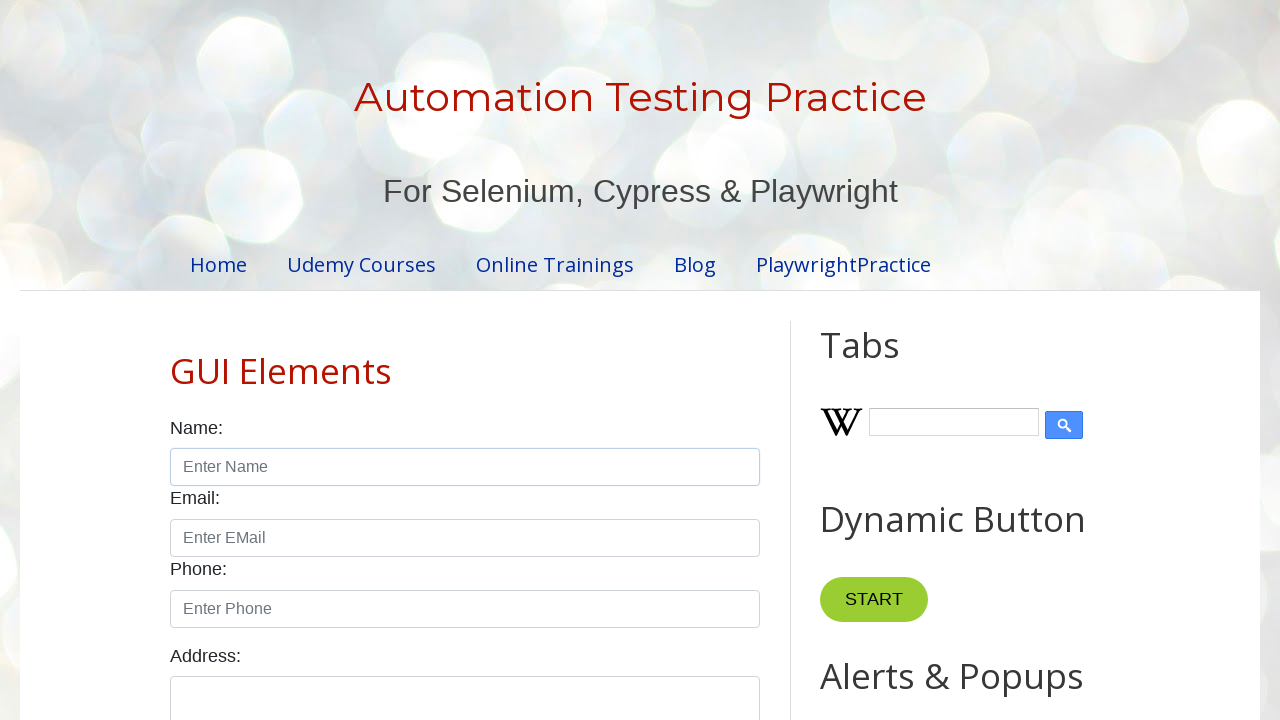

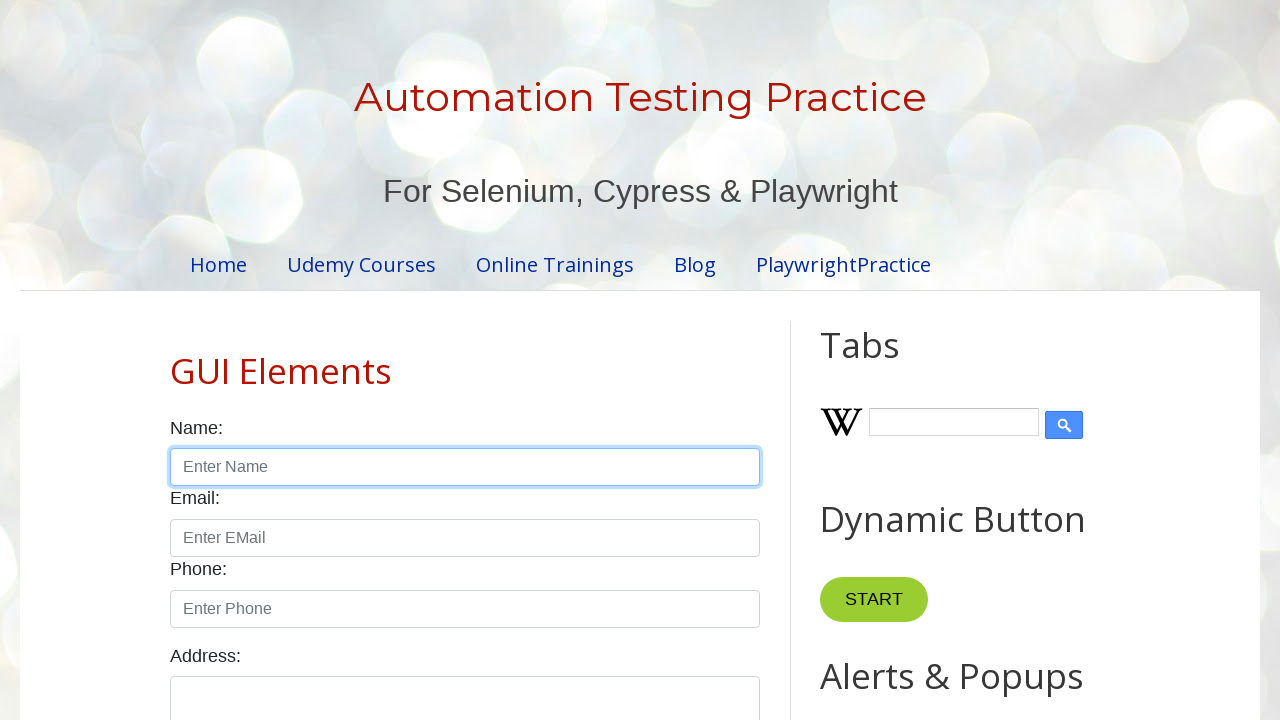